Automates RPISeq tool to submit protein and RNA sequences for RNA-protein interaction prediction

Starting URL: http://pridb.gdcb.iastate.edu/RPISeq/batch-prot.html

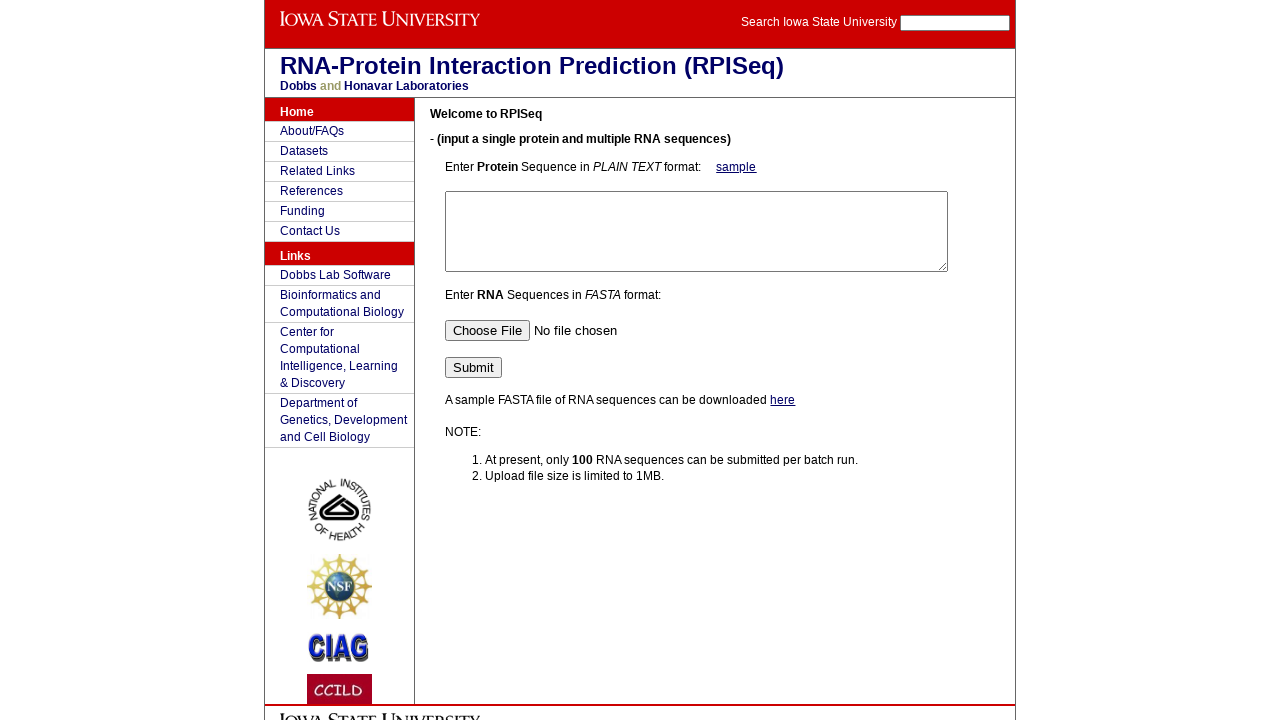

Filled protein input field with test FASTA sequences for two proteins on #p_input
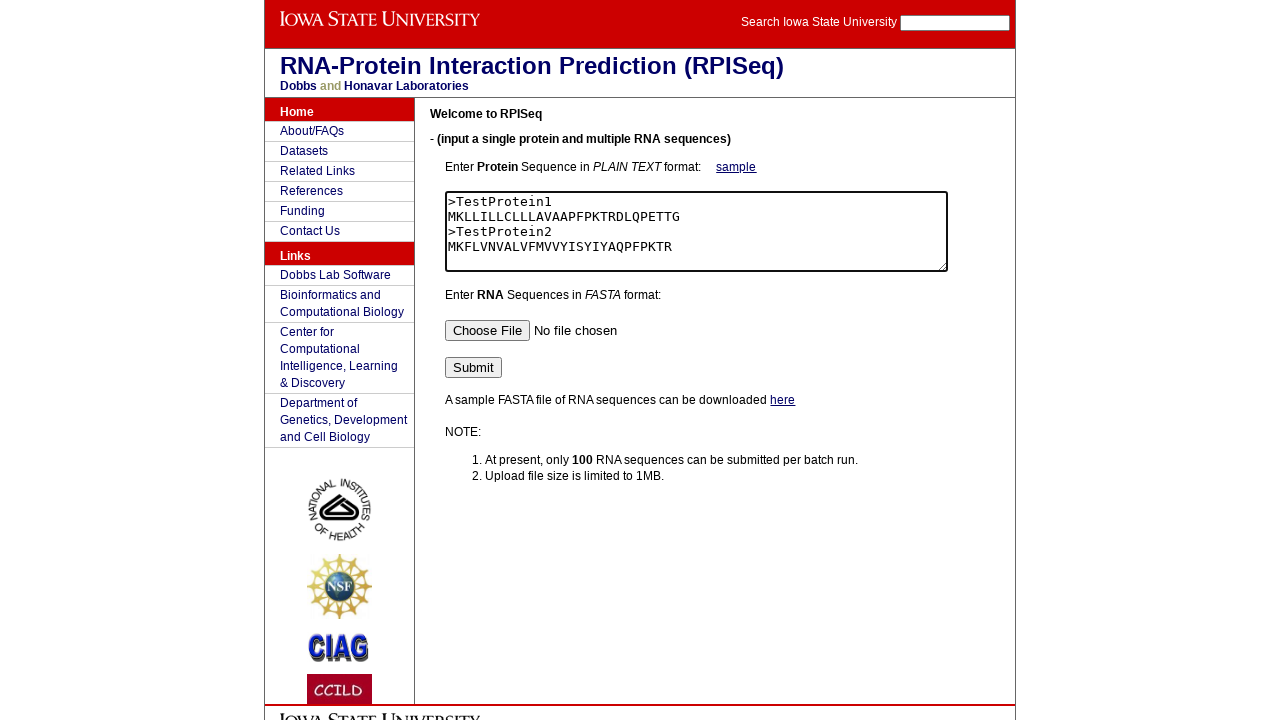

Located RNA input field
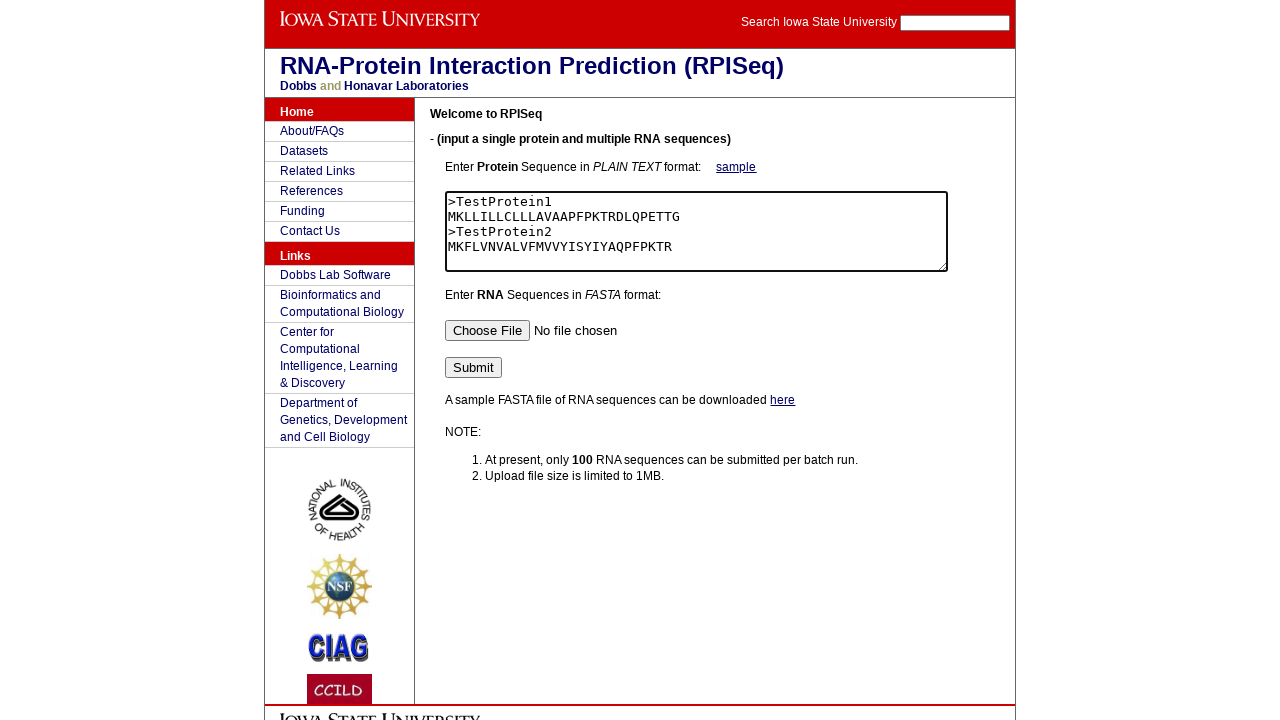

Uploaded RNA file with test FASTA sequences for two RNA sequences
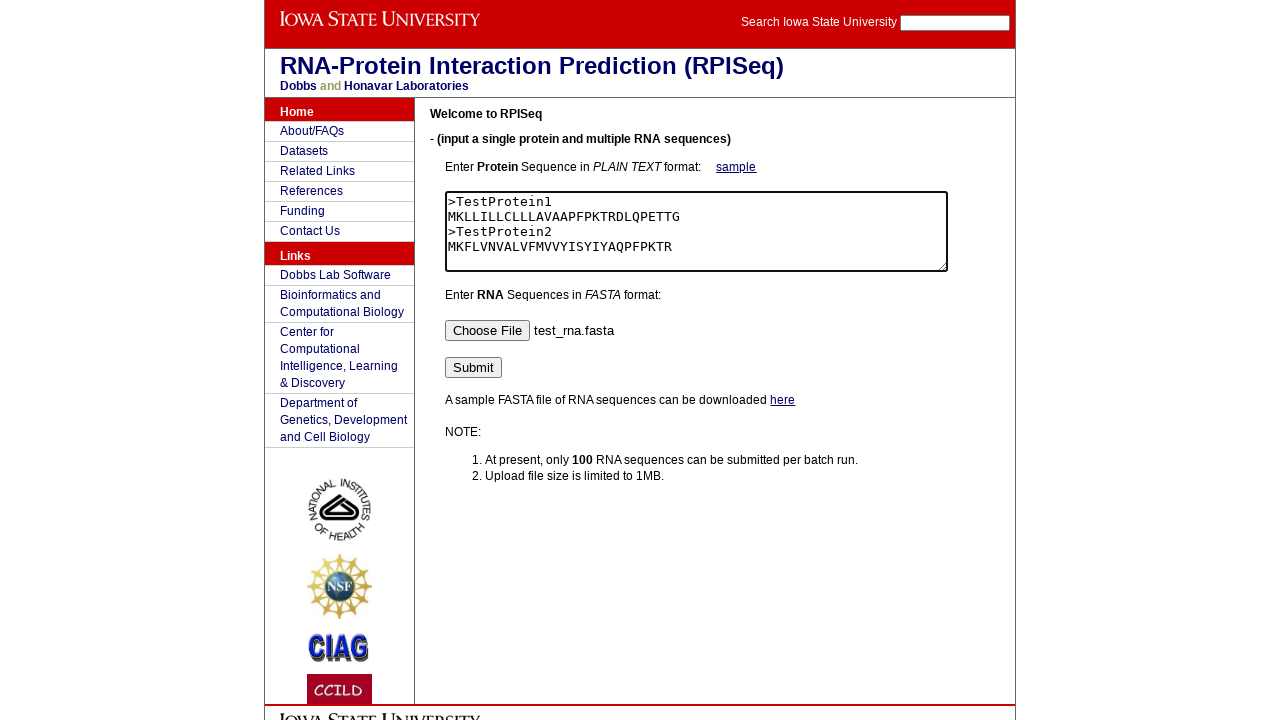

Submit button selector appeared after waiting
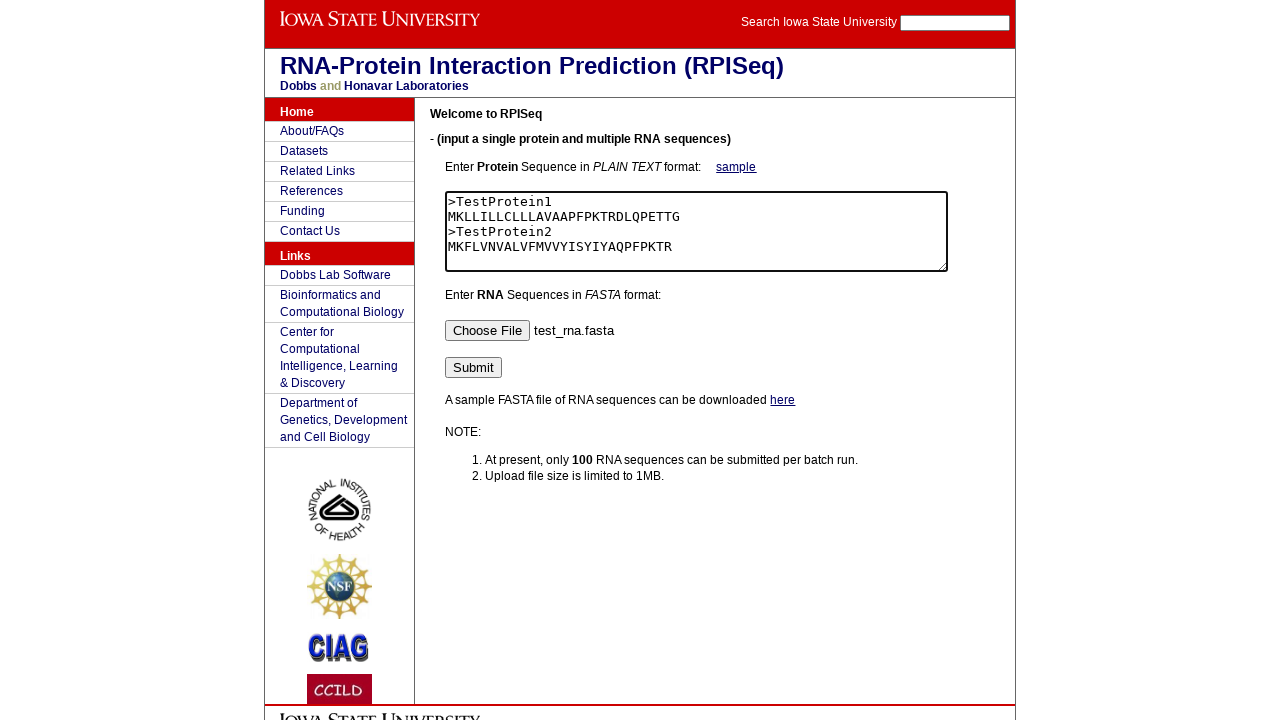

Clicked submit button to submit protein and RNA sequences for RPISeq analysis at (474, 367) on input[name='submit']
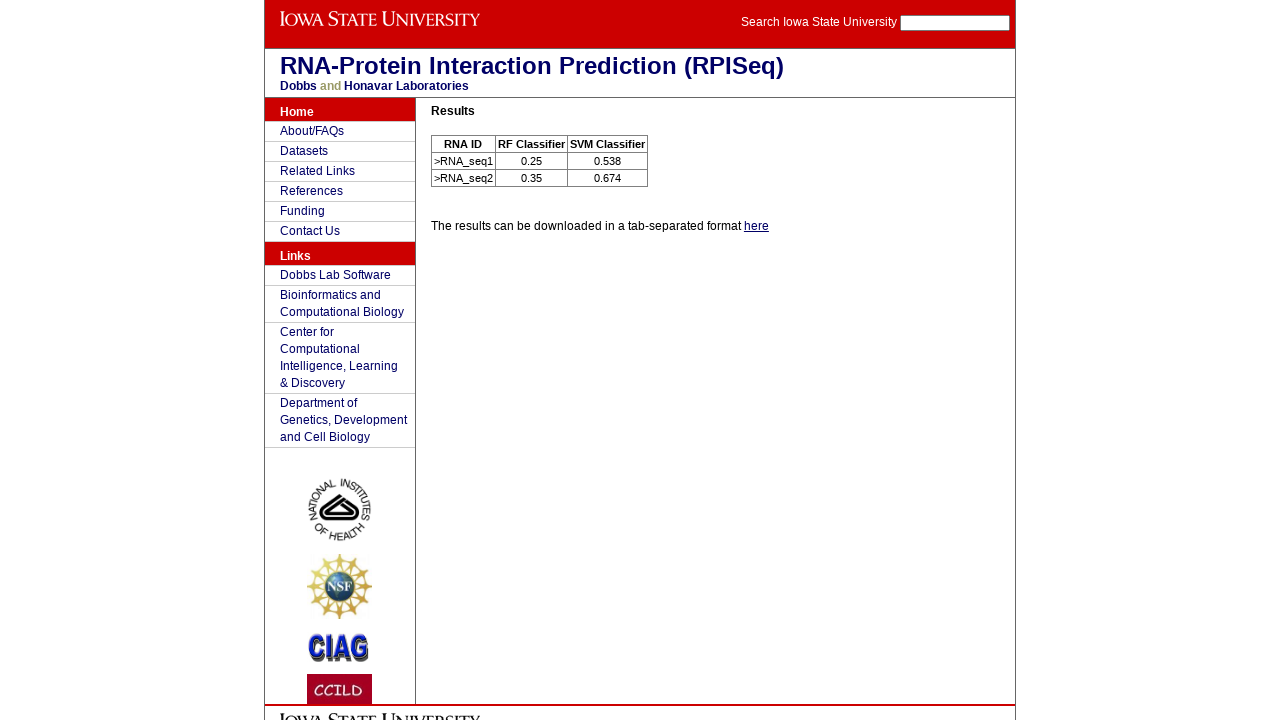

Results link appeared, RPISeq analysis completed
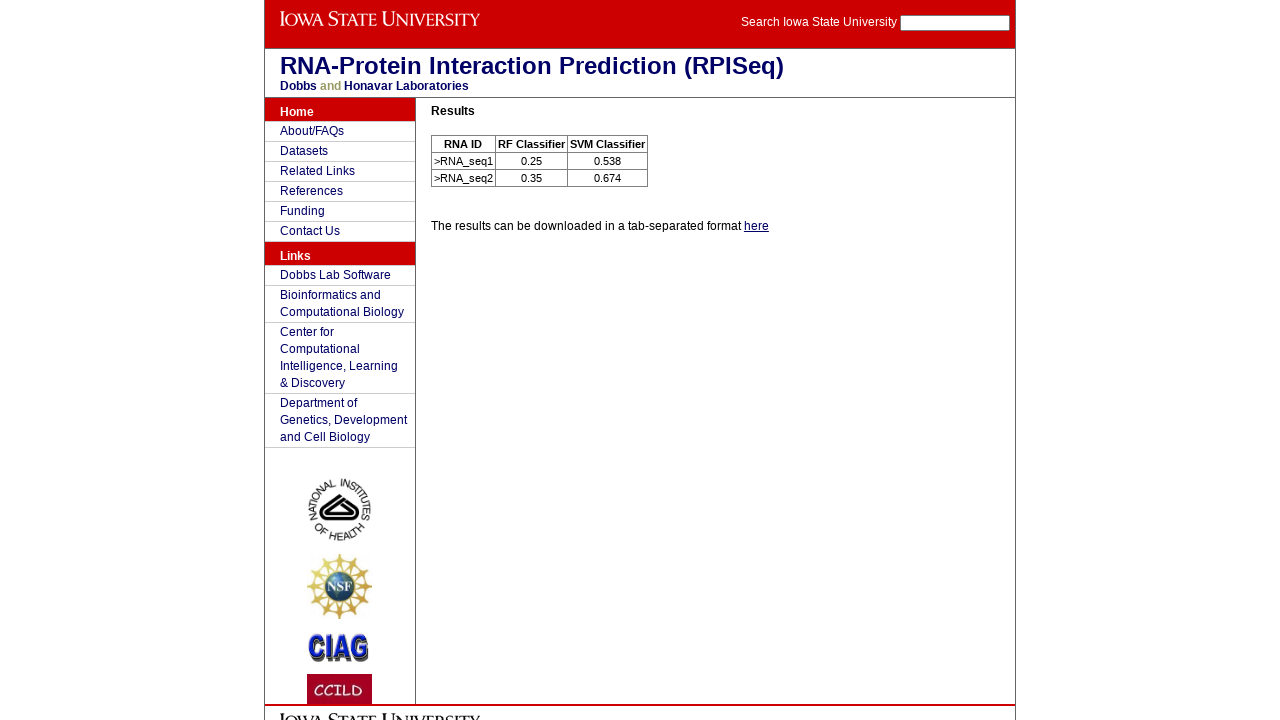

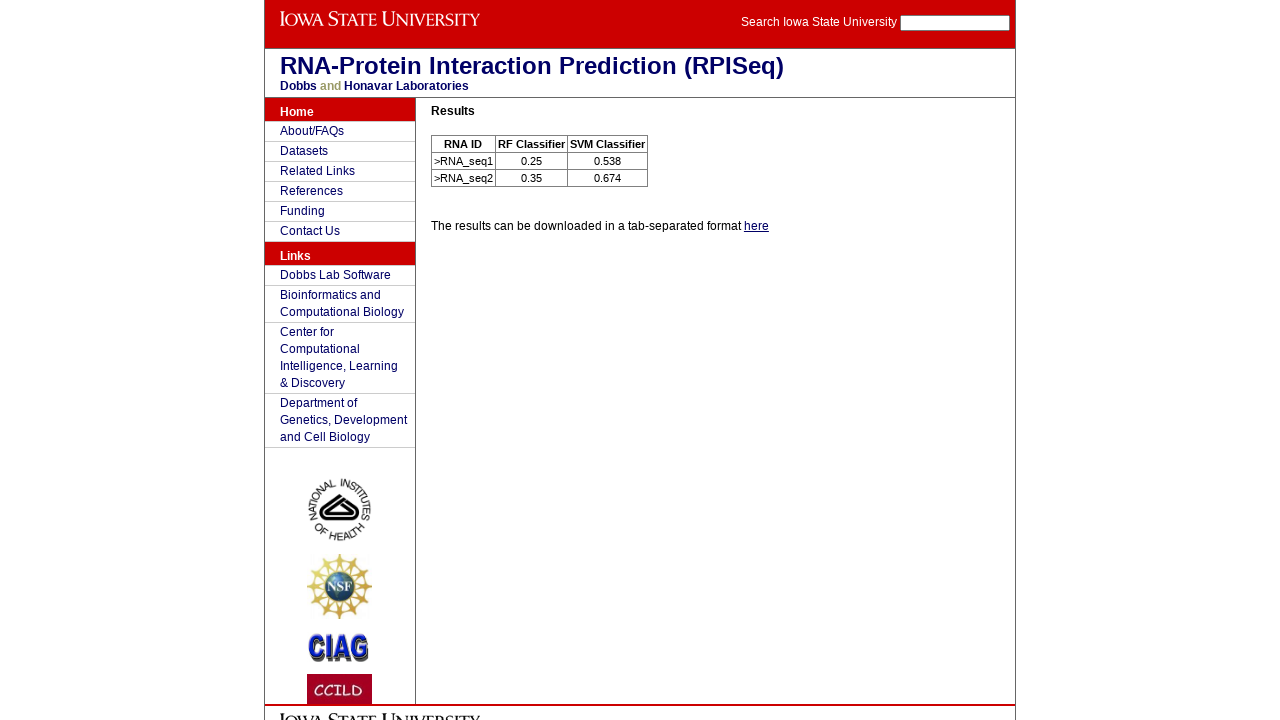